Tests drag and drop functionality by dragging column A to column B on a practice page

Starting URL: https://practice.expandtesting.com/drag-and-drop

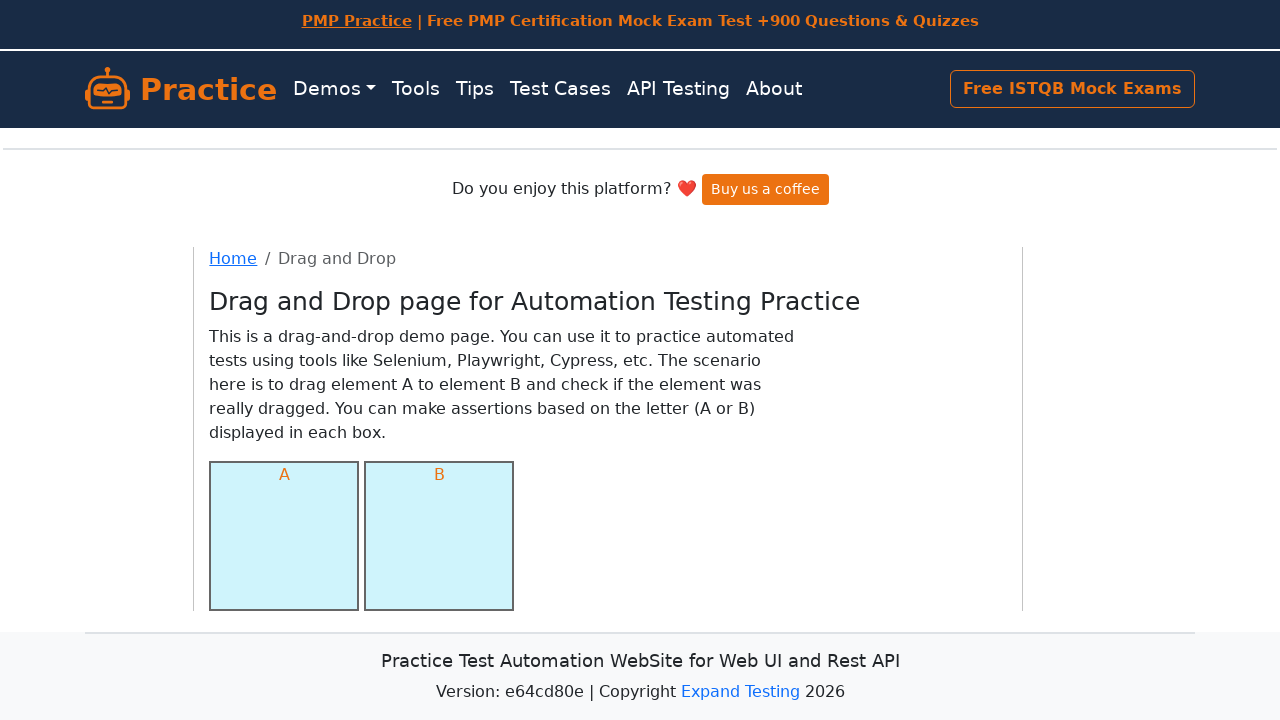

Dragged column A to column B at (439, 536)
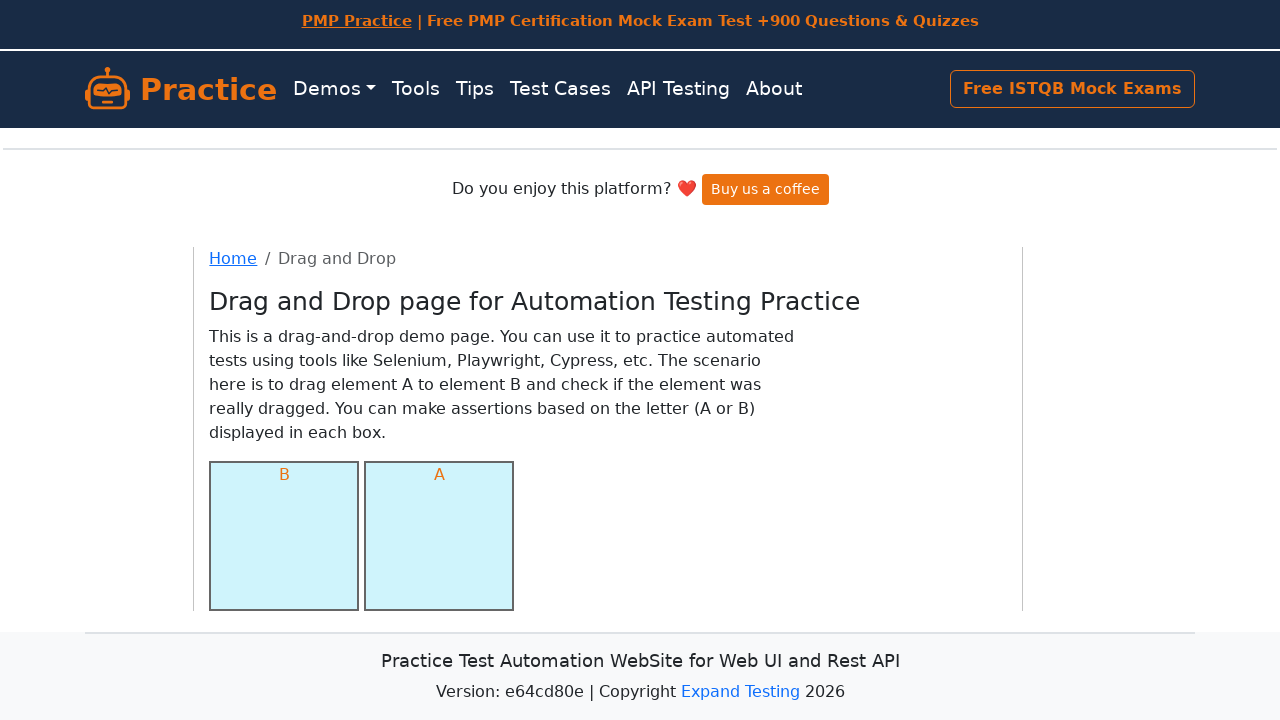

Waited for drag operation to complete
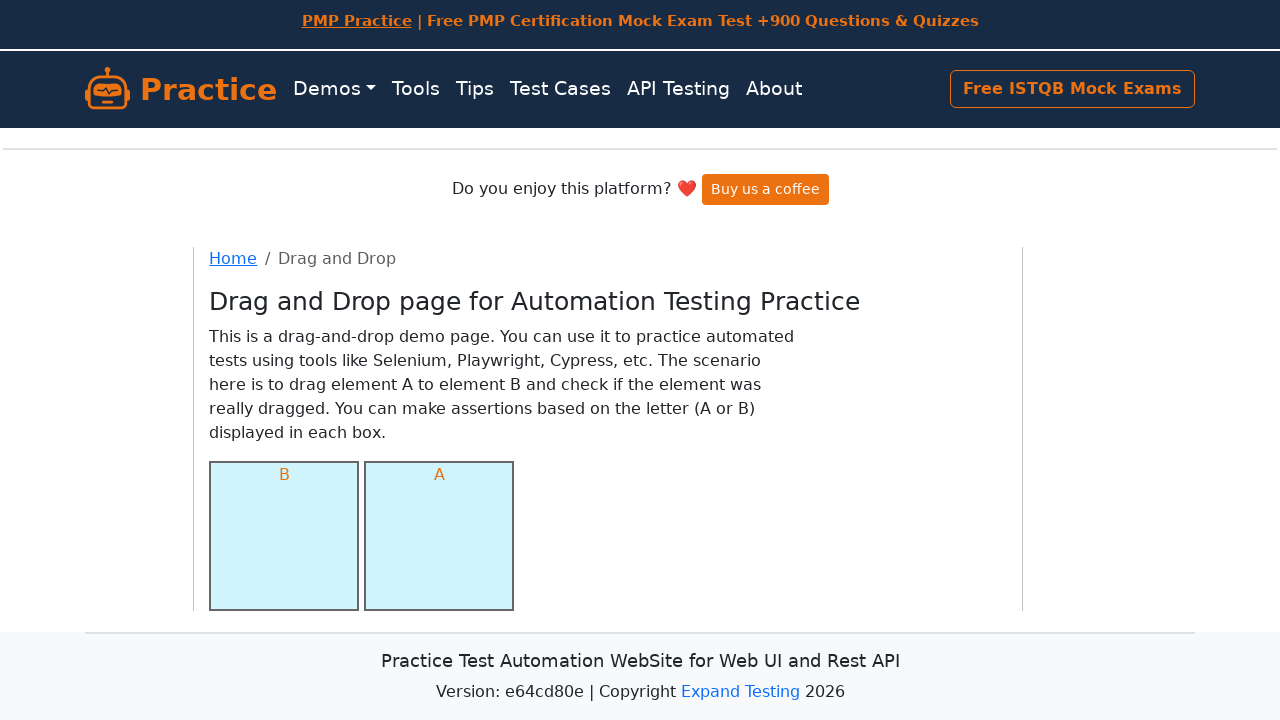

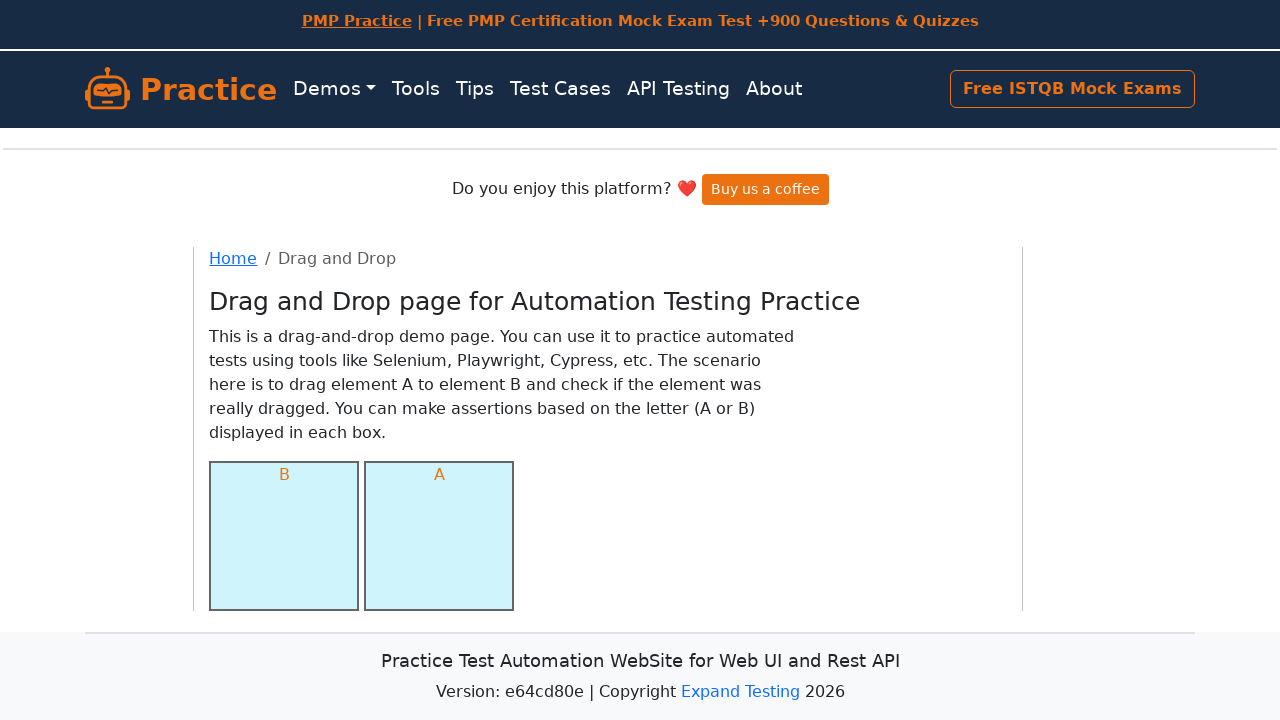